Navigates to a demo application, clicks through UI testing concepts and web table sections, then interacts with a web table to verify its structure and content

Starting URL: https://demoapps.qspiders.com/

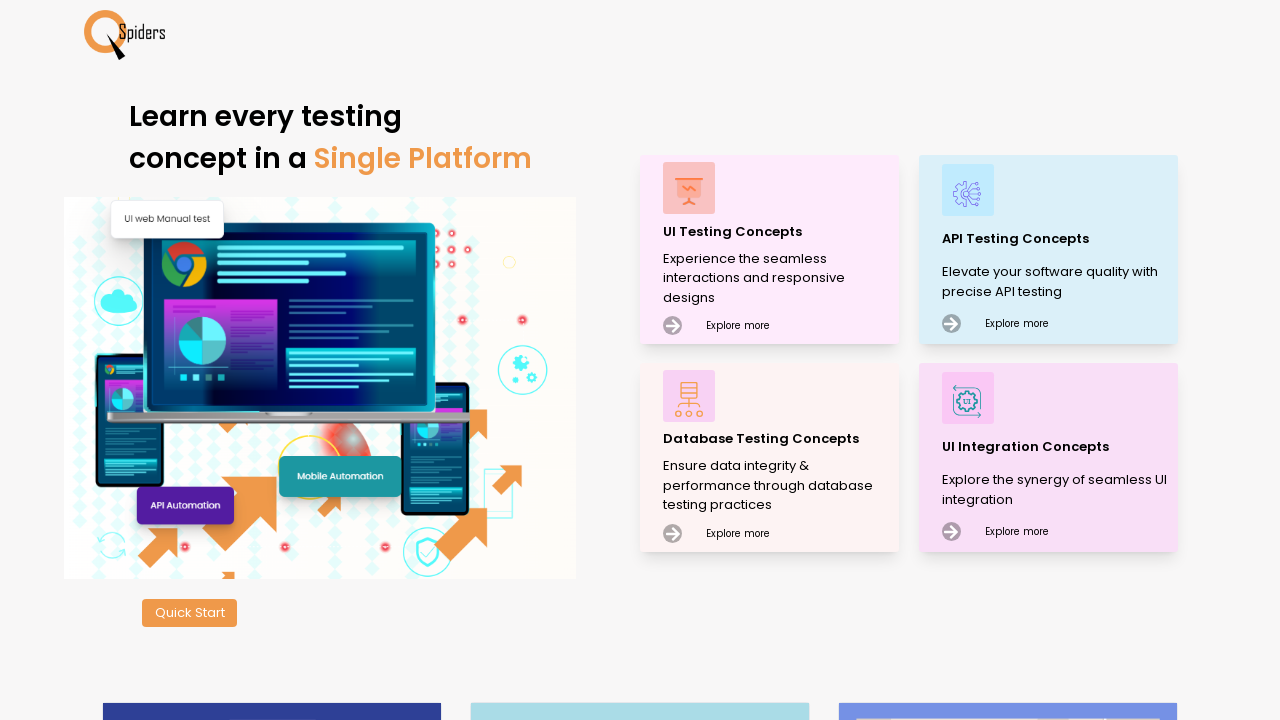

Clicked on UI Testing Concepts at (778, 232) on xpath=//p[text()='UI Testing Concepts']
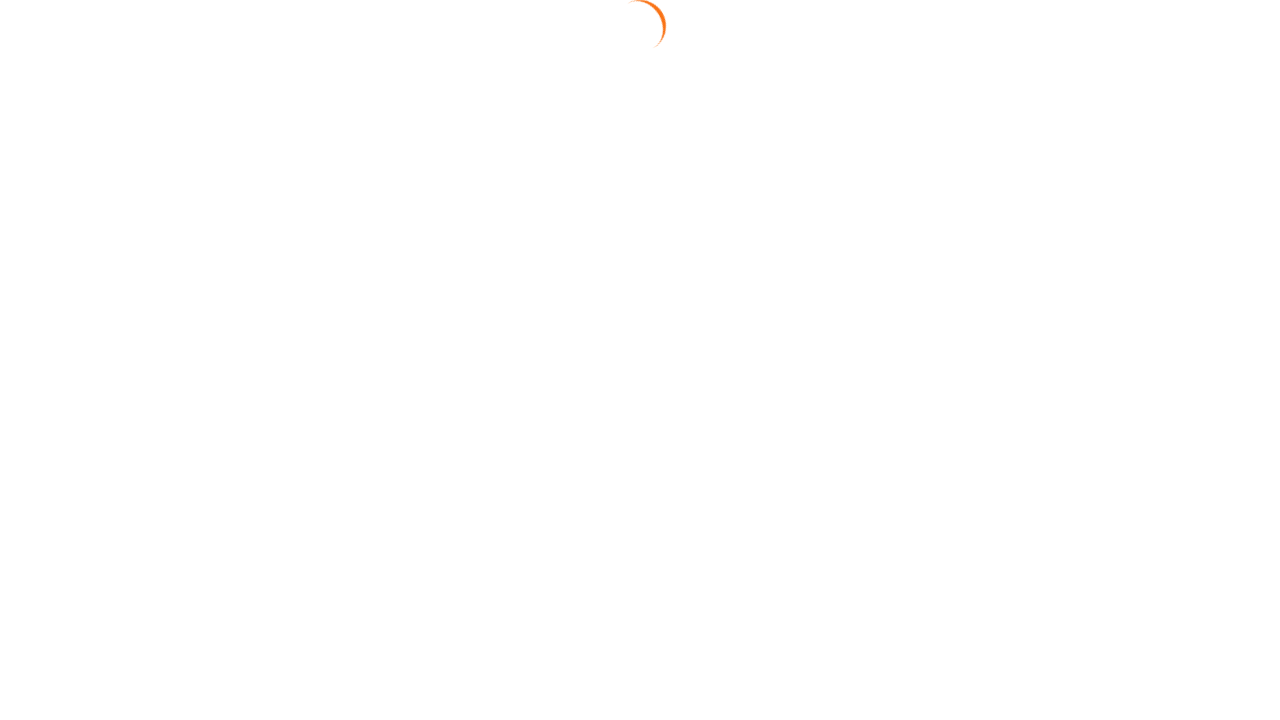

Clicked on Web Table link at (106, 373) on a:has-text('Web Table')
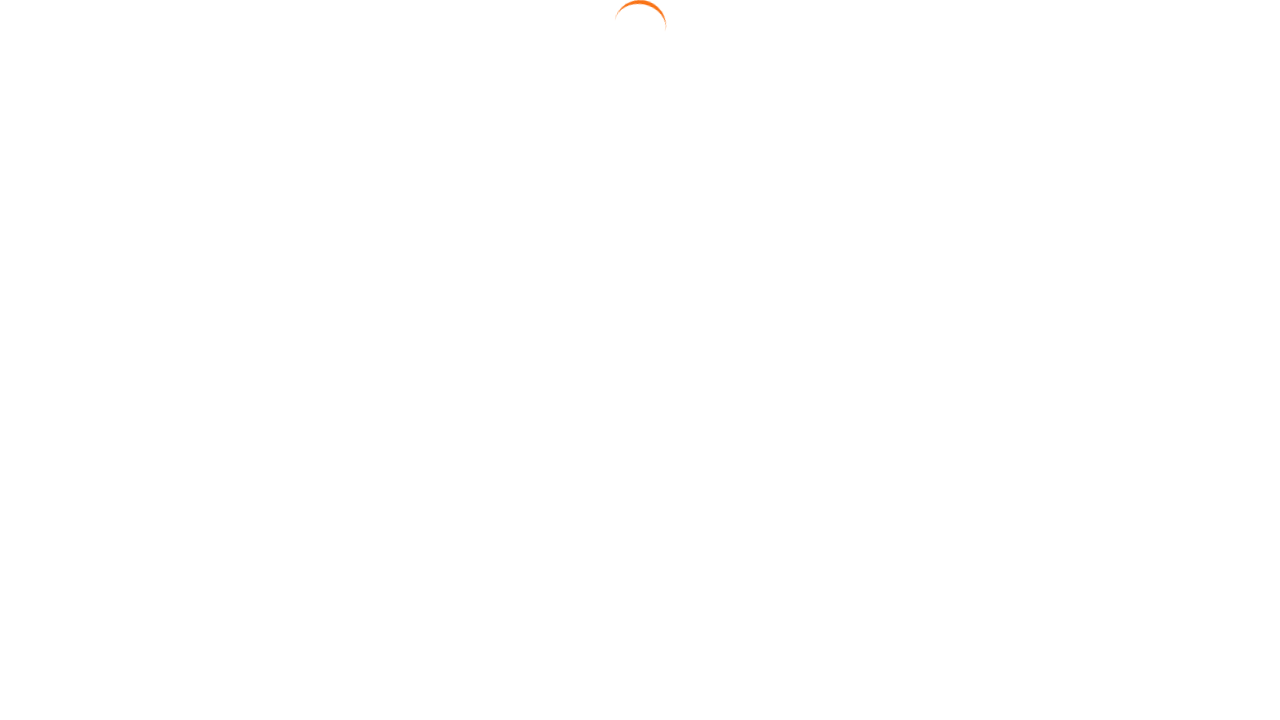

Web table loaded successfully
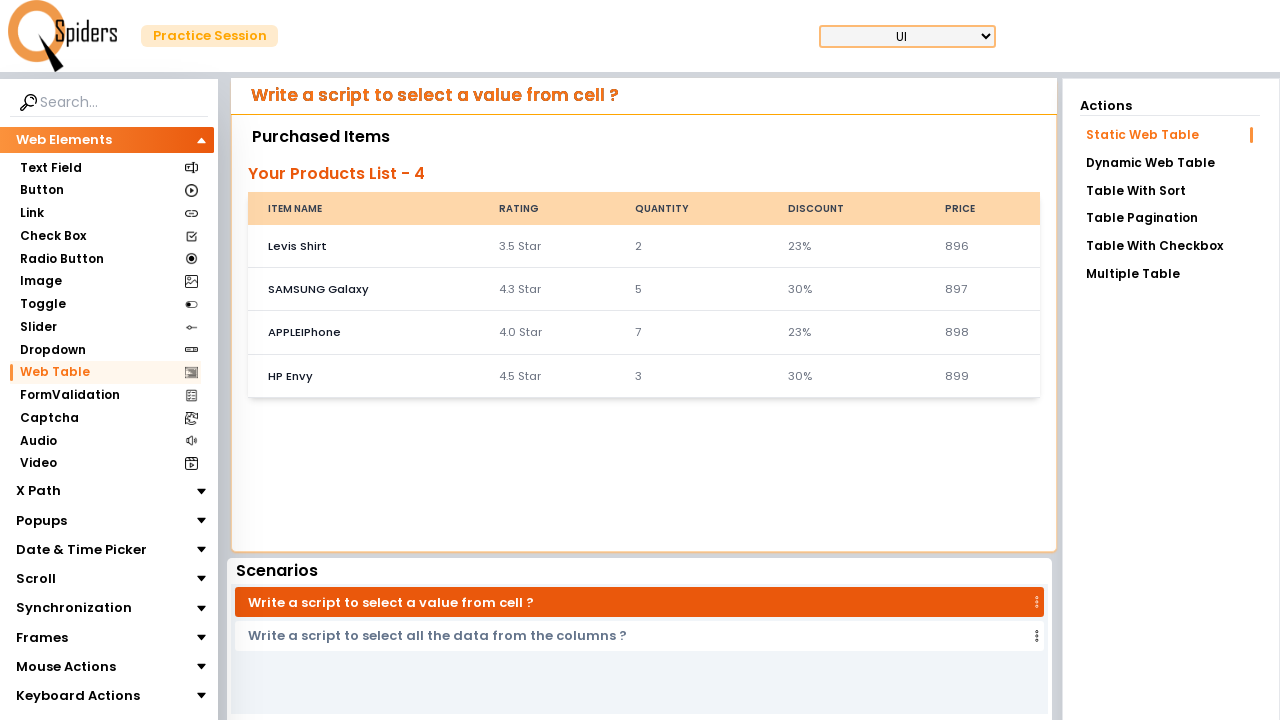

Retrieved all table header and data cells
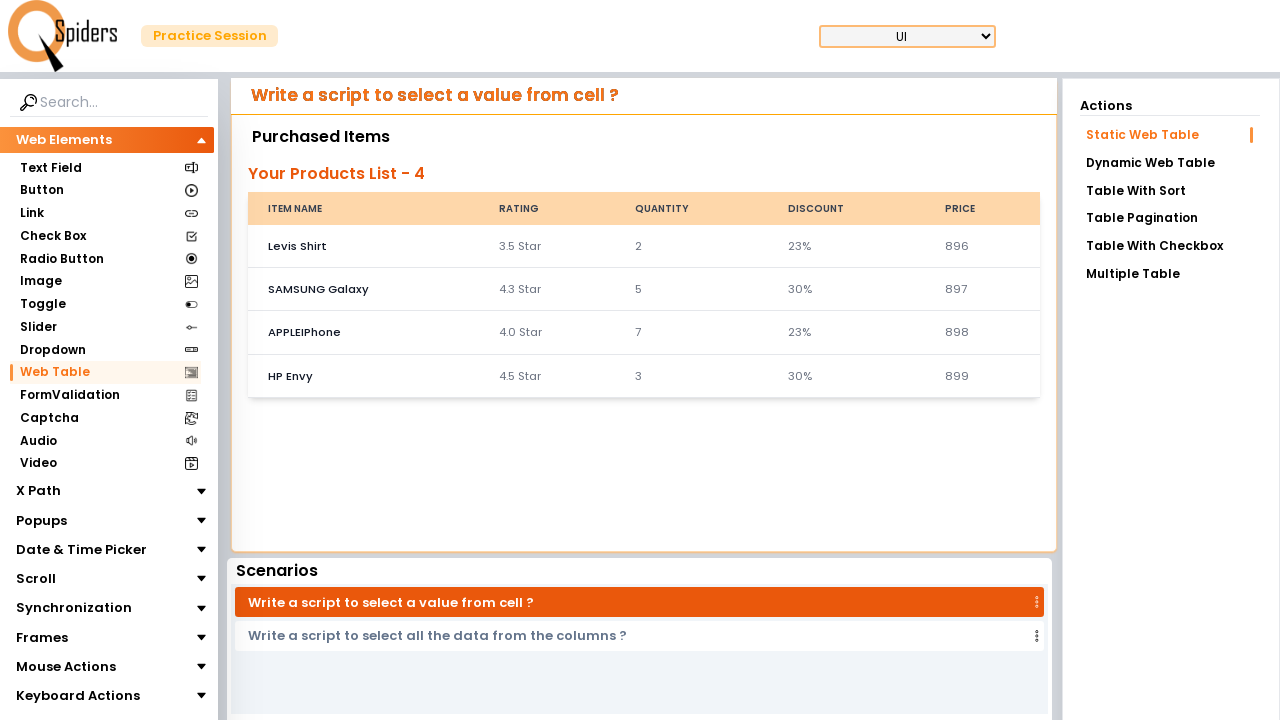

Counted total table elements: 25
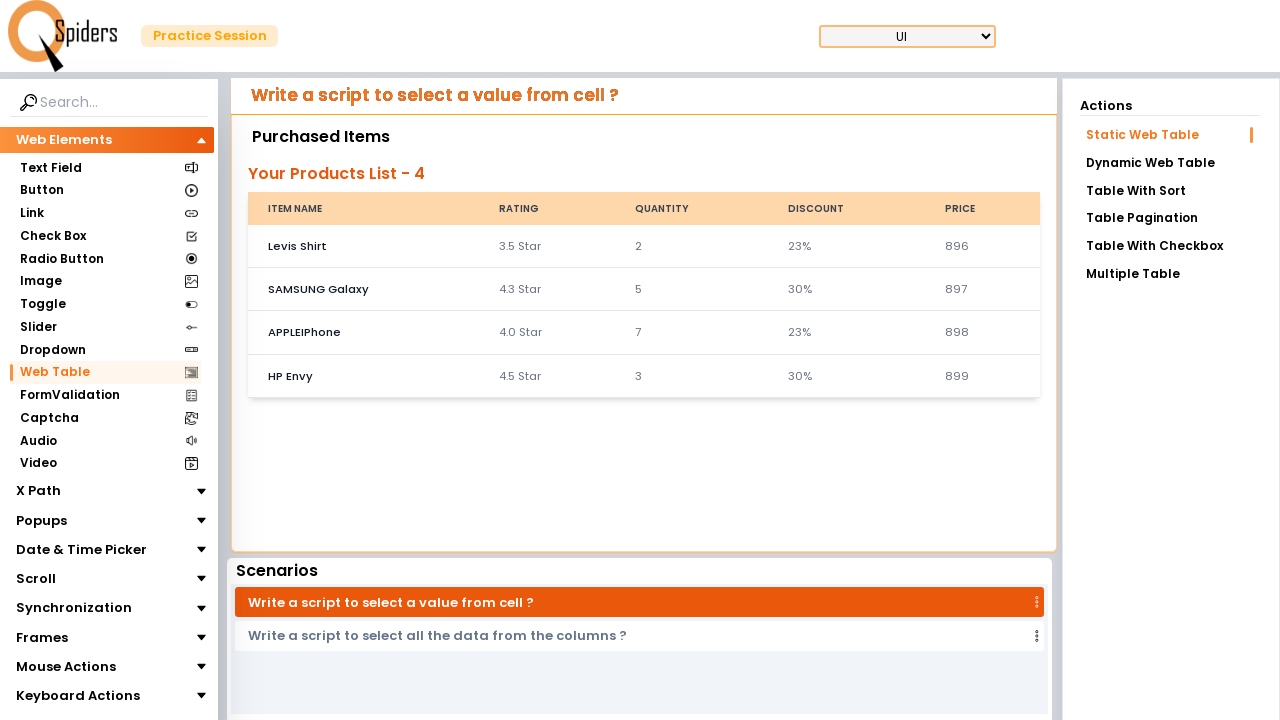

Processed table row 1 with content: Item name | Rating | Quantity | Discount | Price
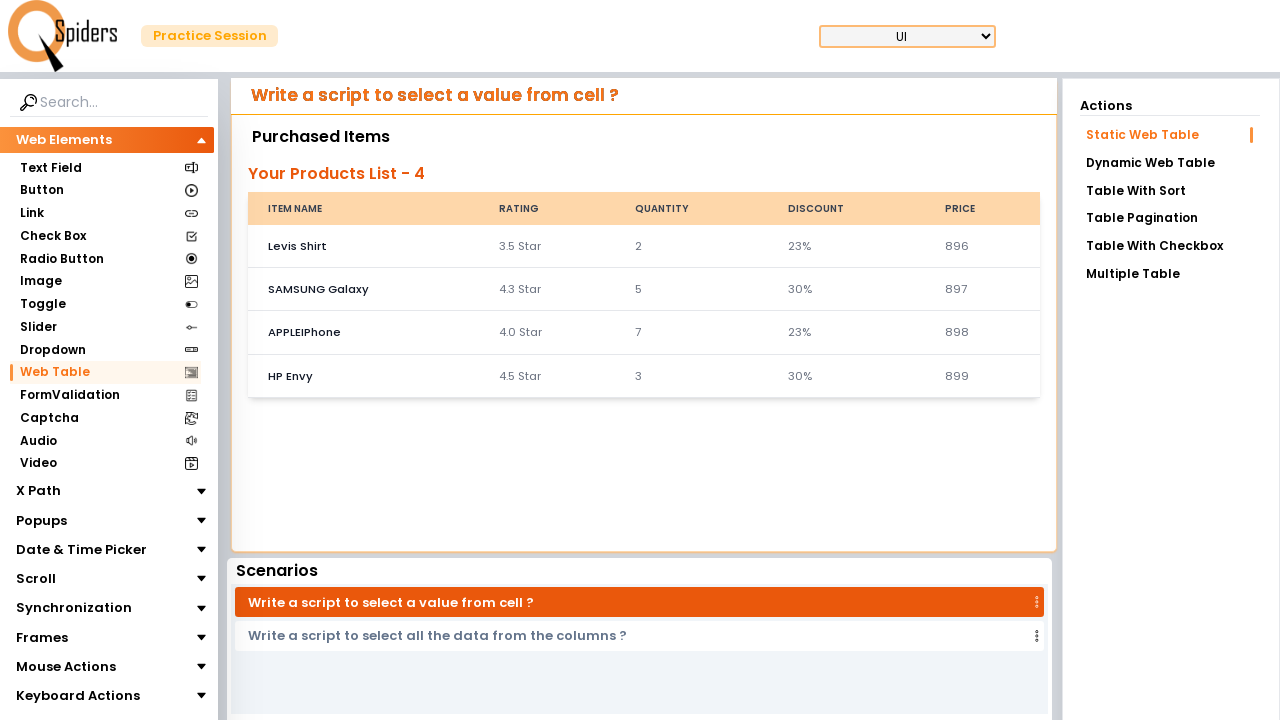

Processed table row 2 with content: Levis Shirt | 3.5 Star | 2 | 23% | 896
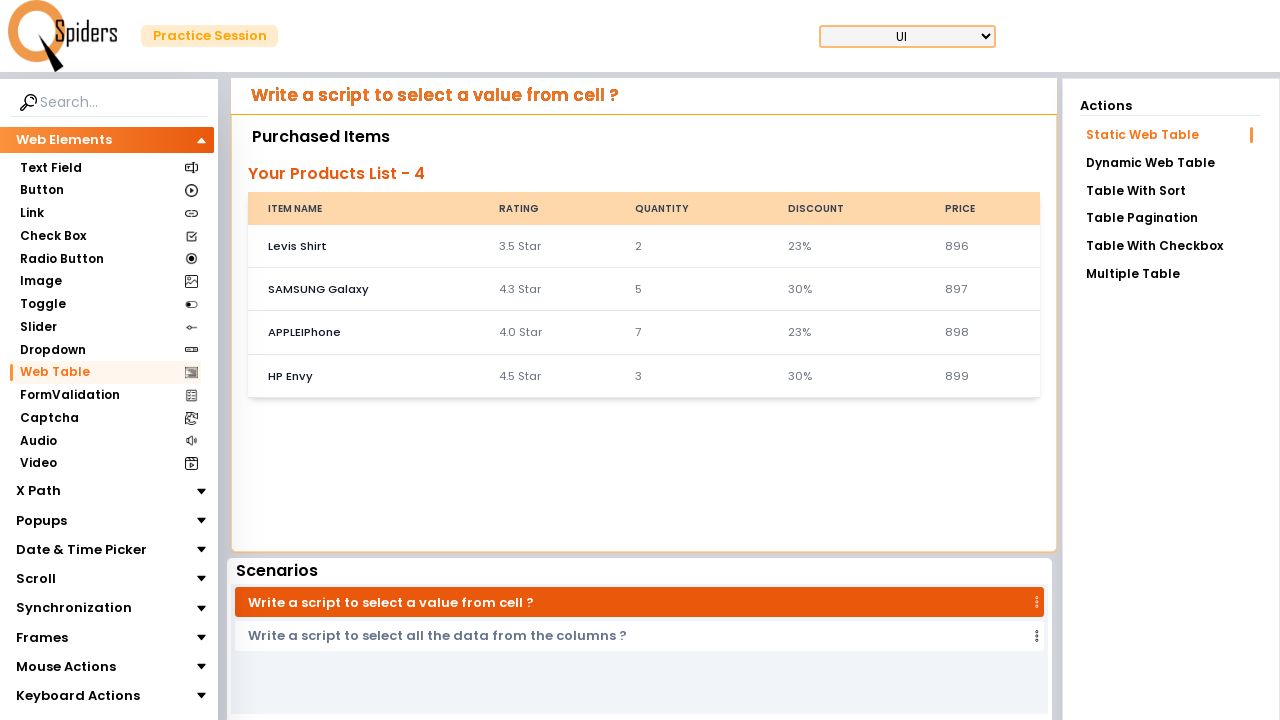

Processed table row 3 with content: SAMSUNG Galaxy | 4.3 Star | 5 | 30% | 897
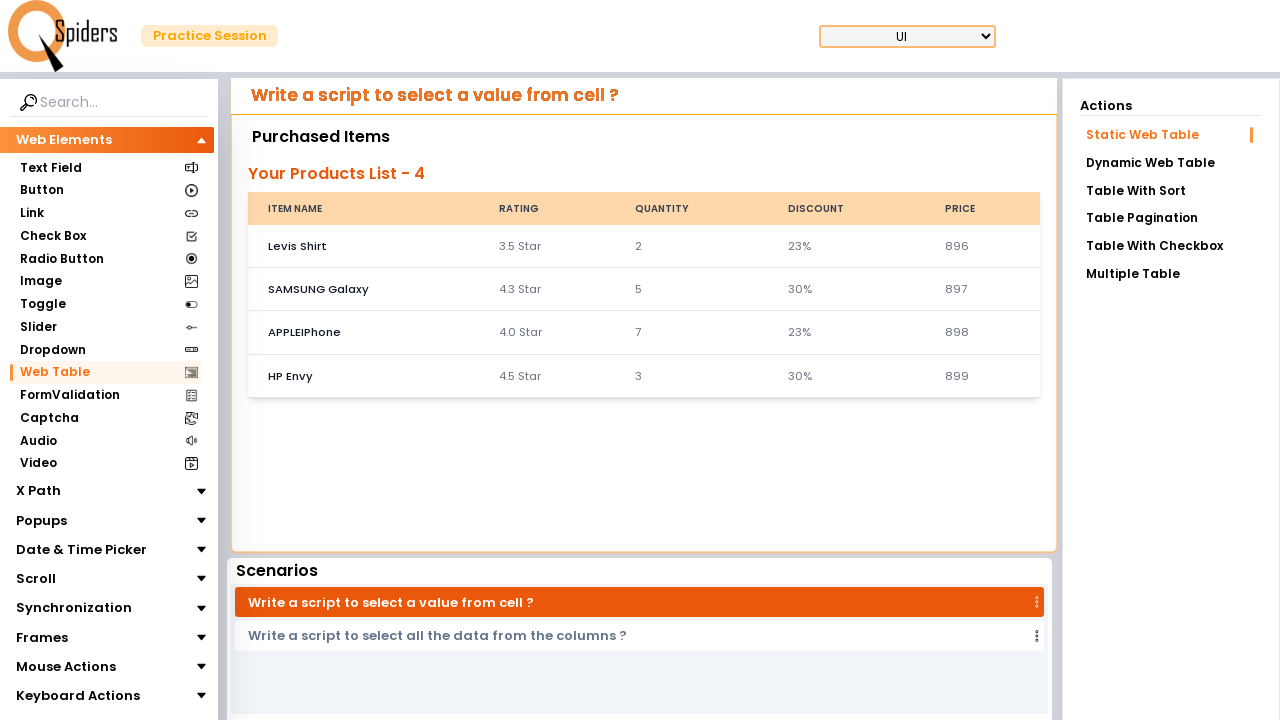

Processed table row 4 with content: APPLEIPhone | 4.0 Star | 7 | 23% | 898
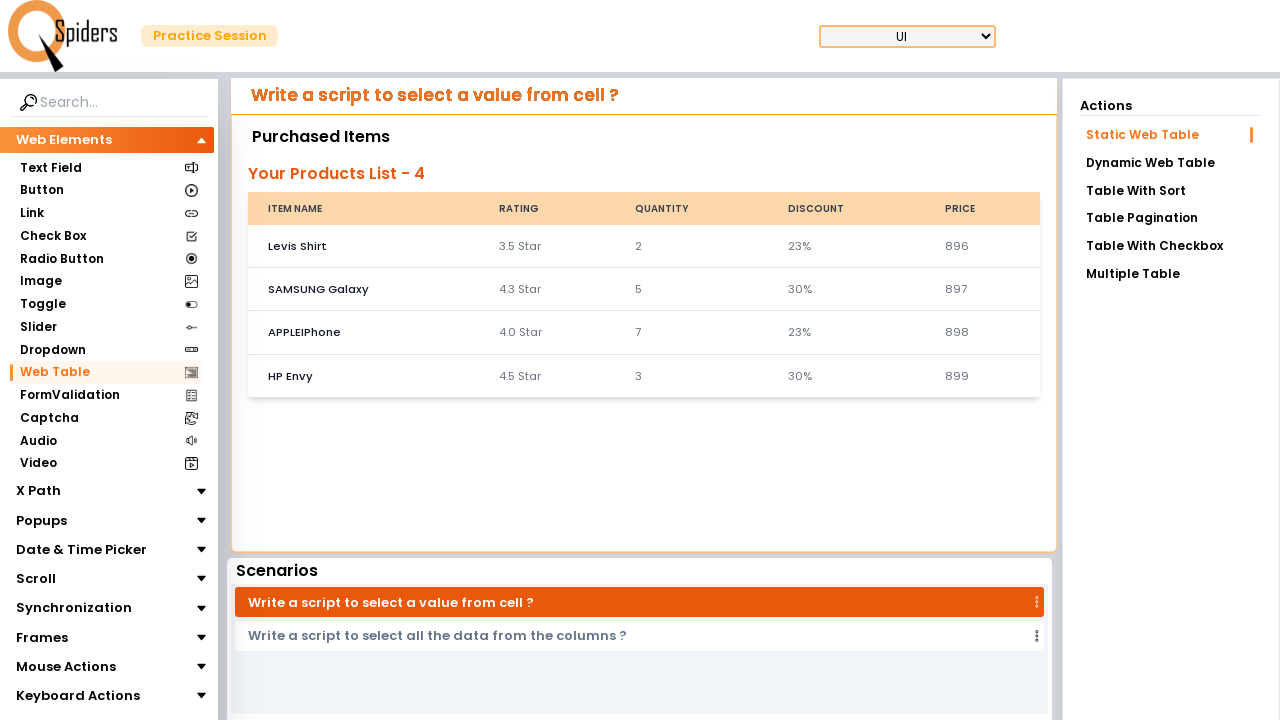

Processed table row 5 with content: HP Envy | 4.5 Star | 3 | 30% | 899
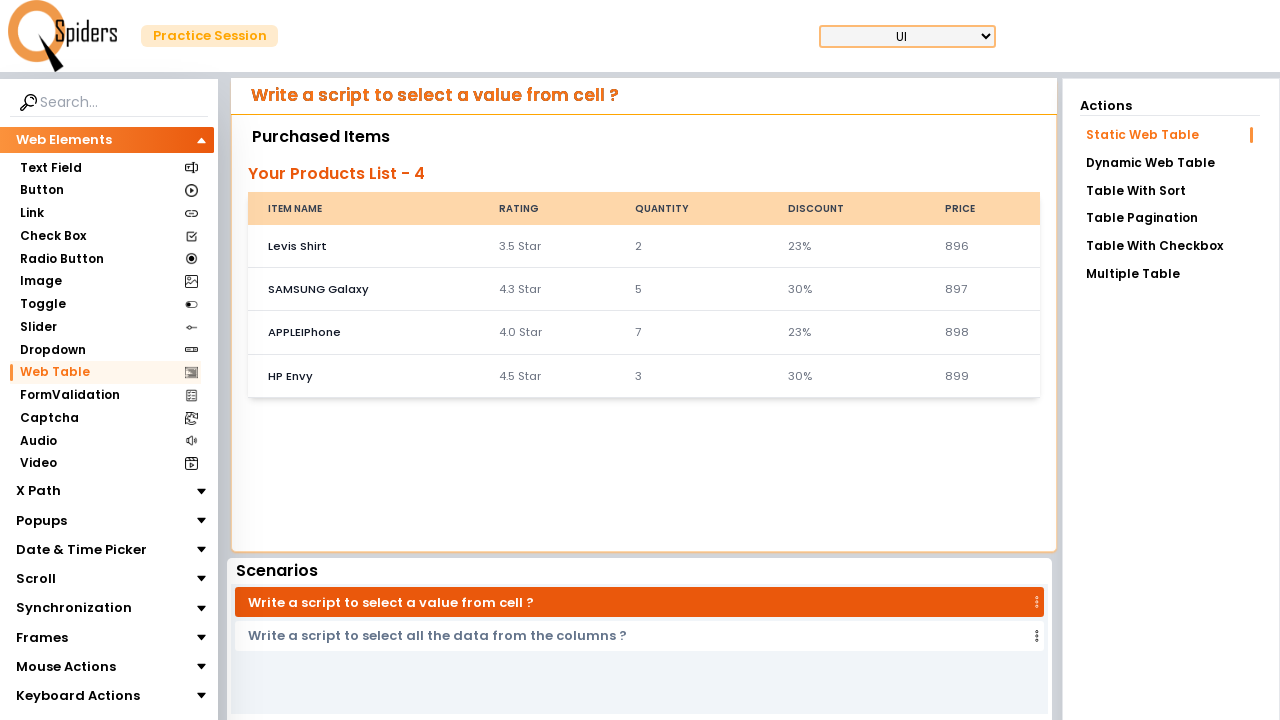

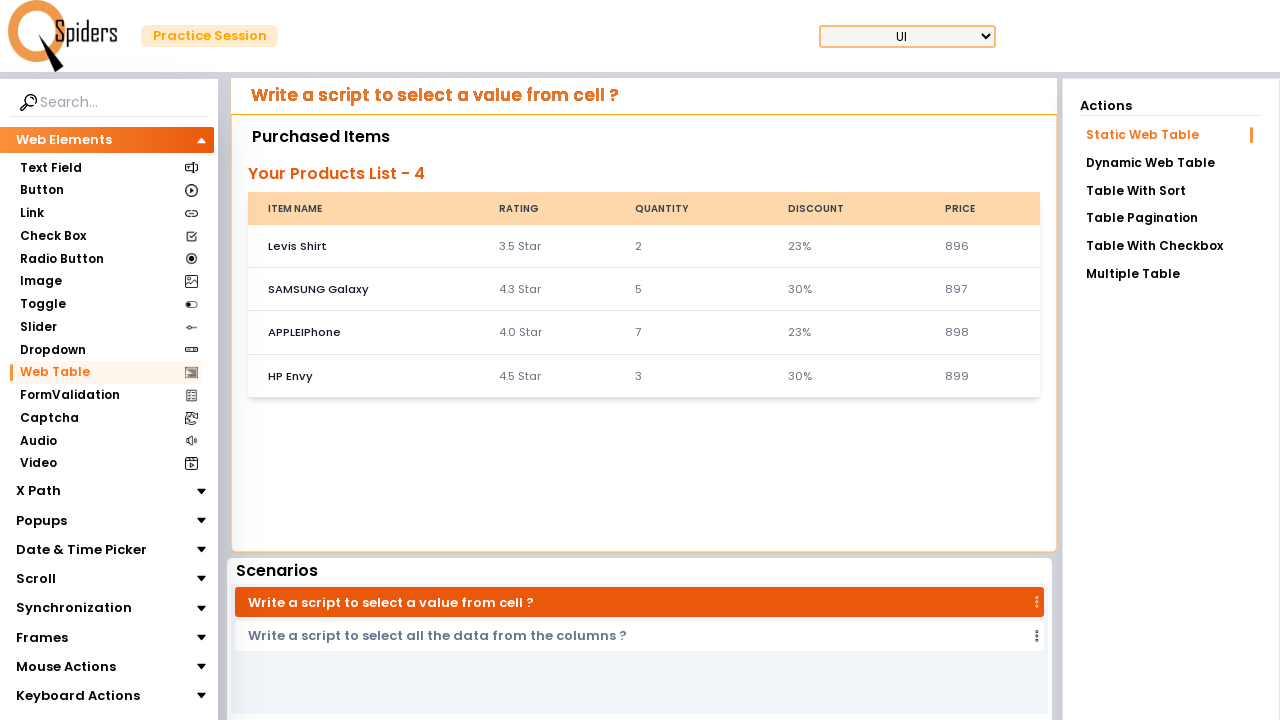